Simple navigation test that opens the test.my-fork.com homepage

Starting URL: https://test.my-fork.com

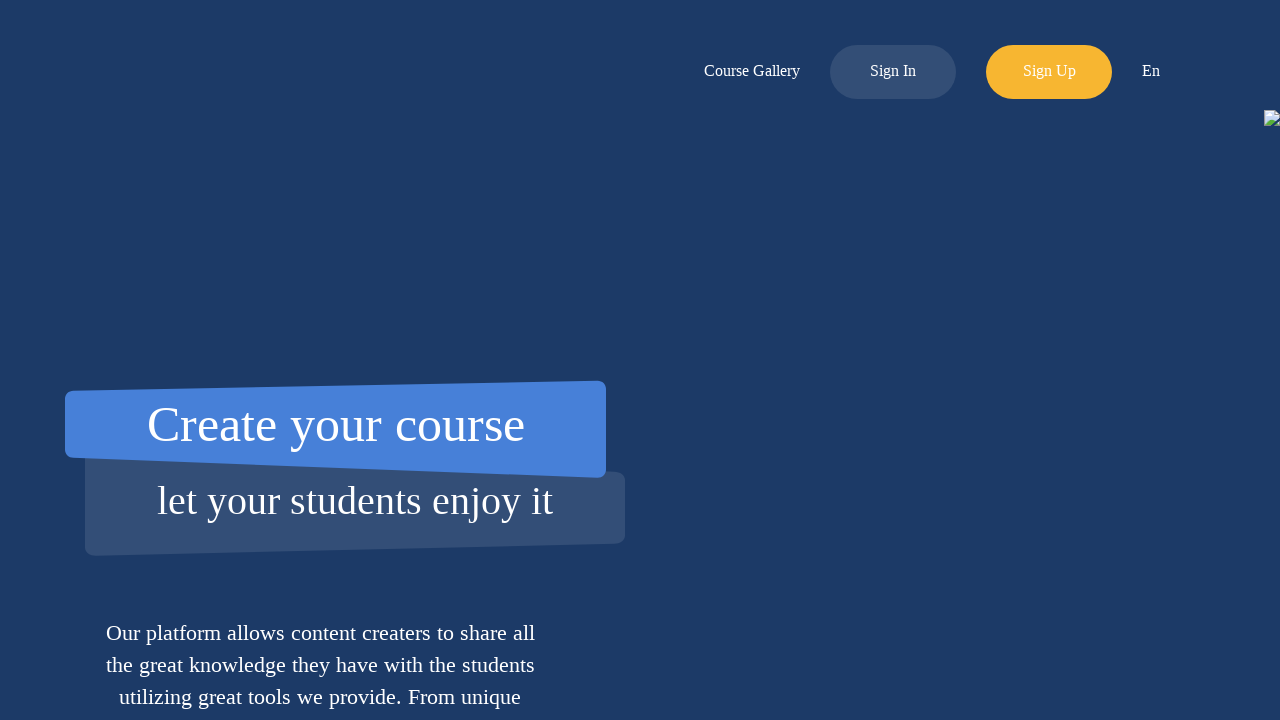

Navigated to test.my-fork.com homepage
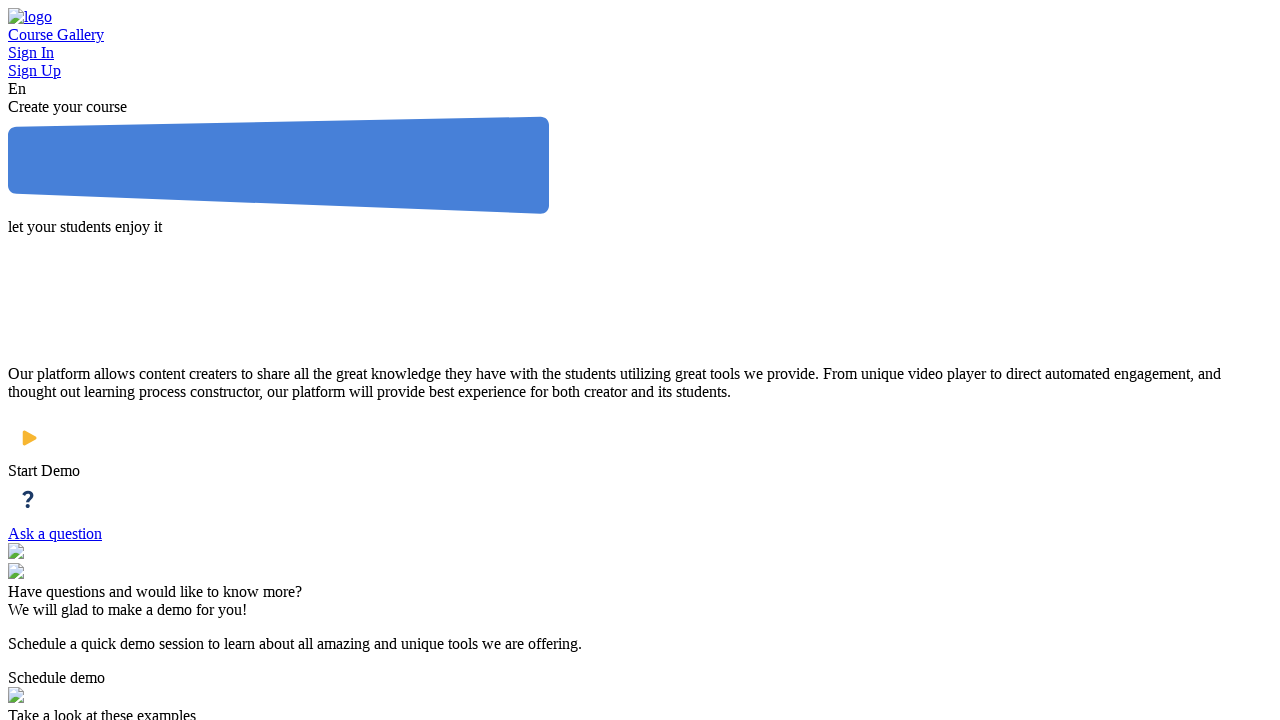

Page DOM content loaded
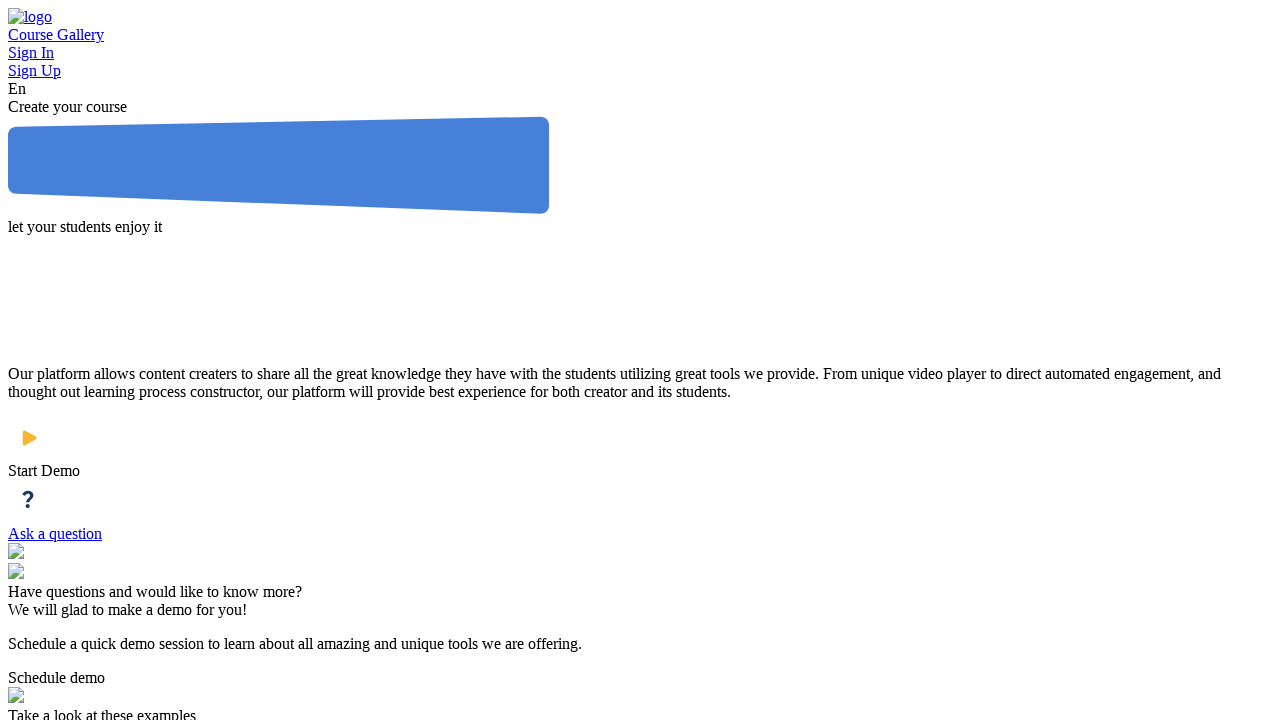

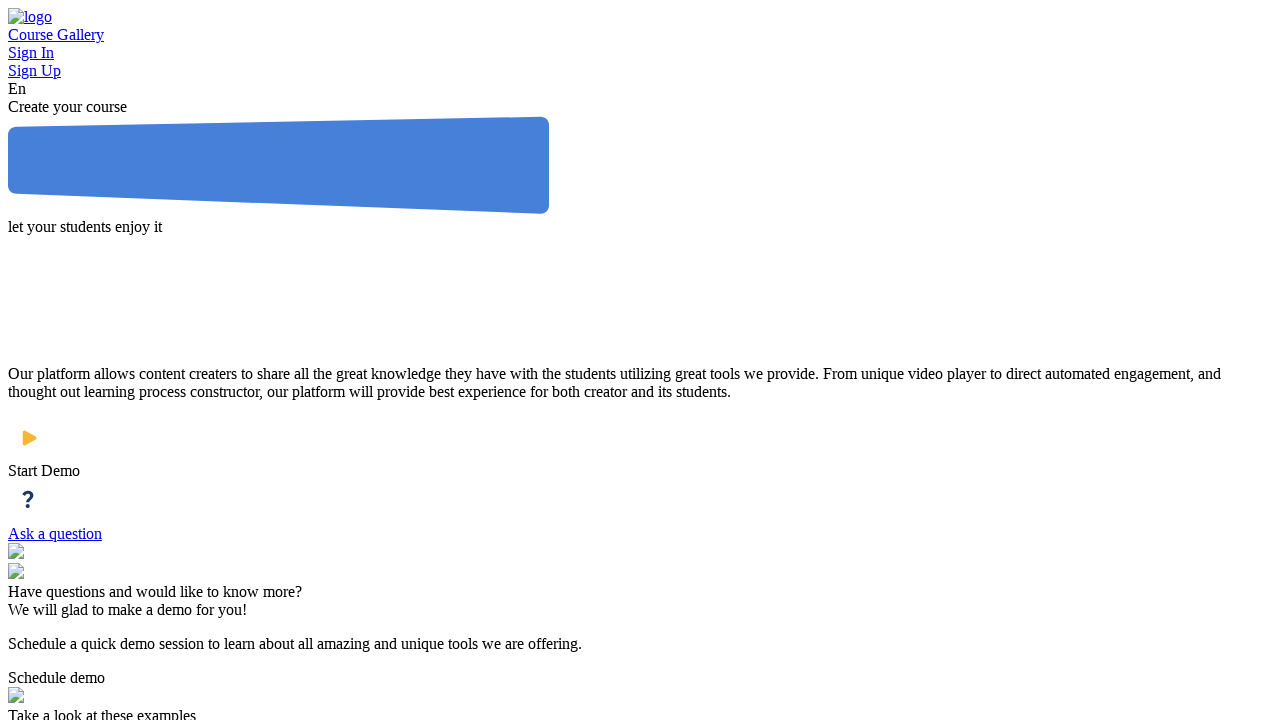